Tests the hotel listing functionality by clicking the hotel list button and verifying that hotels are displayed

Starting URL: http://hotel-v3.progmasters.hu/

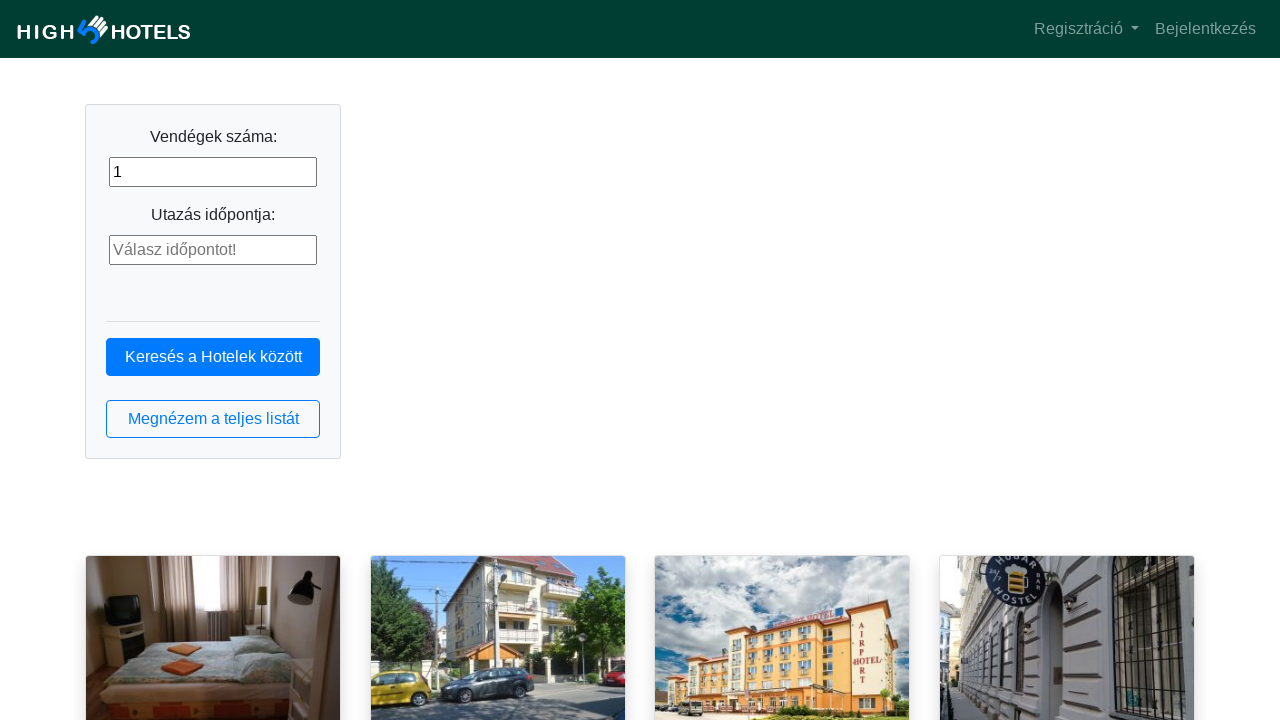

Clicked the hotel list button at (213, 419) on button.btn.btn-outline-primary.btn-block
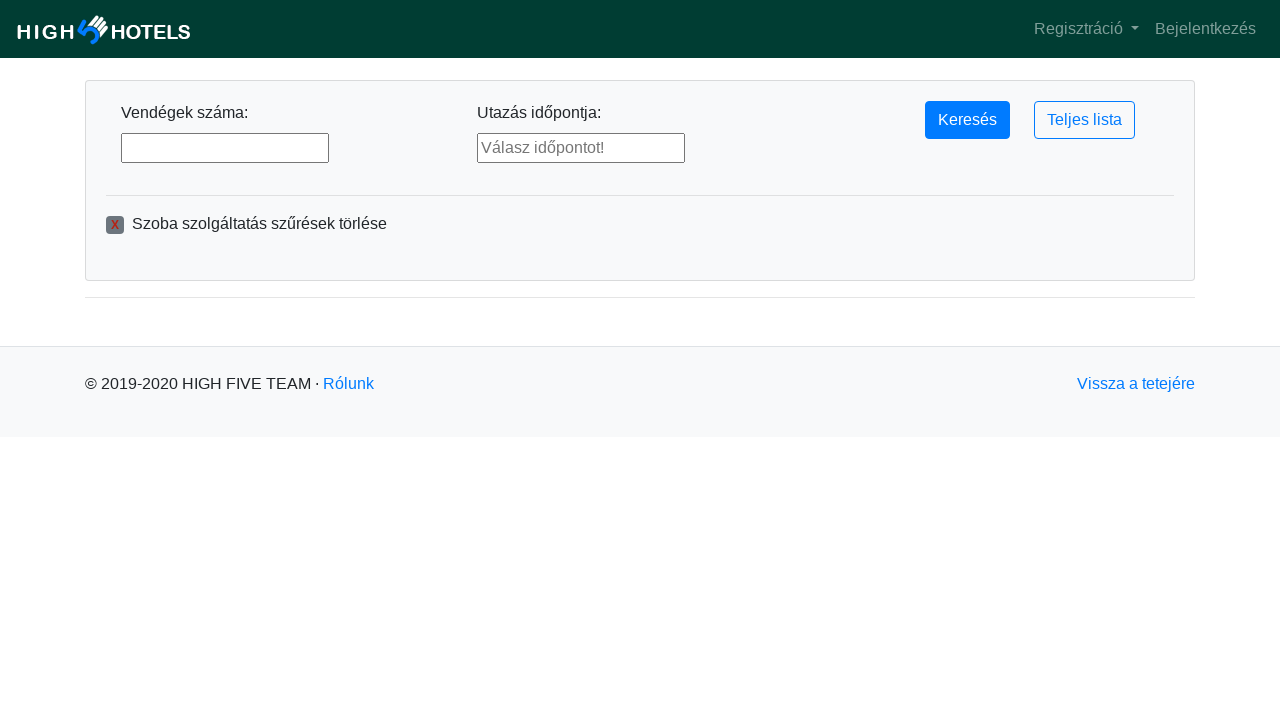

Hotel list loaded - hotel elements appeared
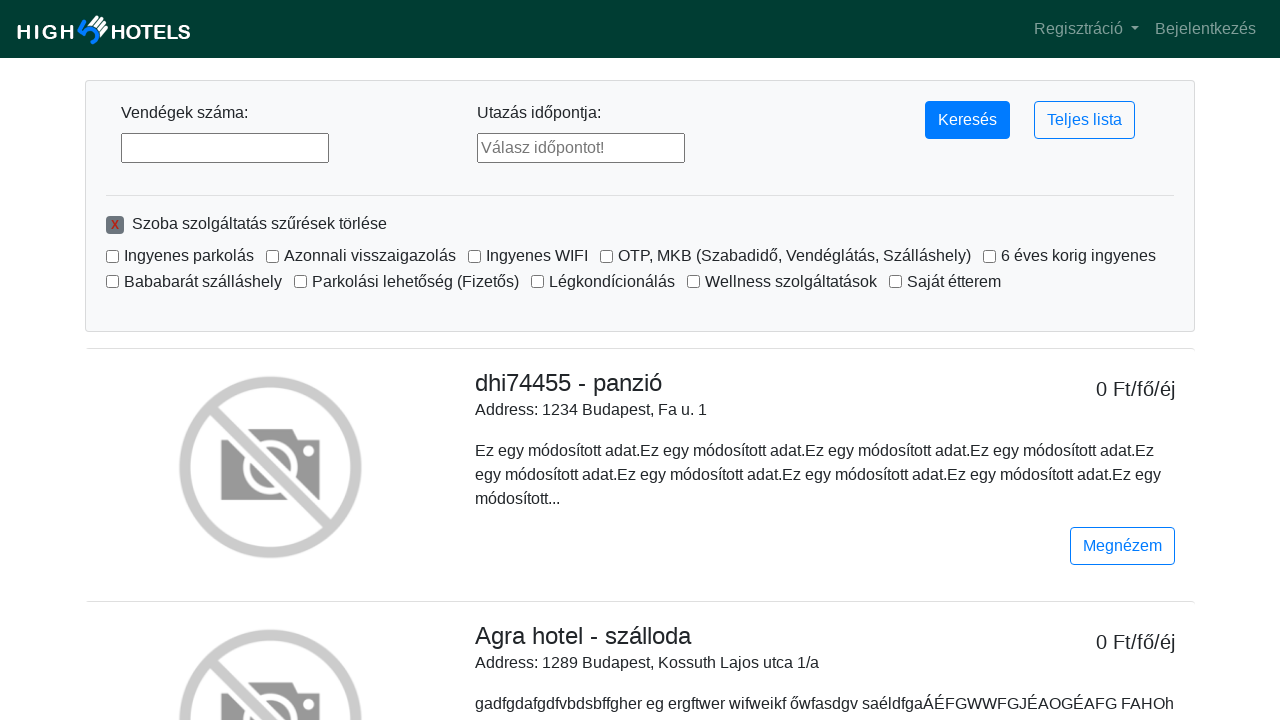

Verified that hotels are displayed (count > 0)
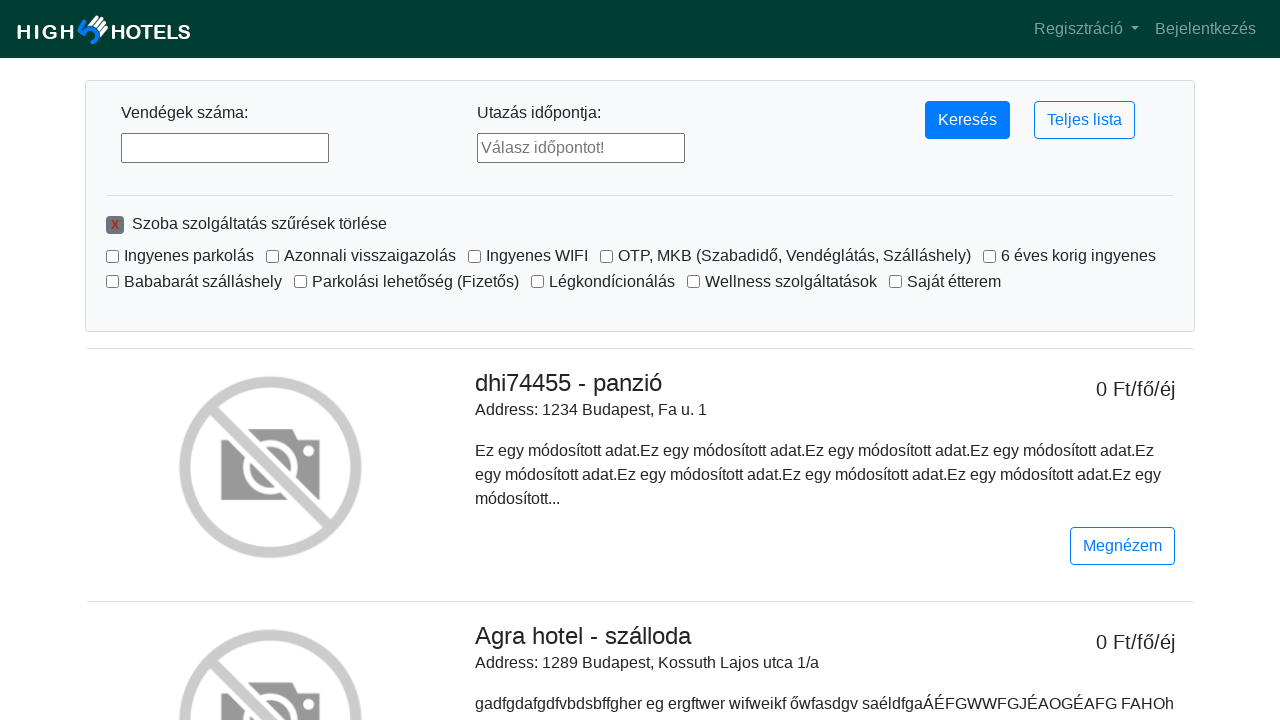

Verified that exactly 10 hotels are displayed
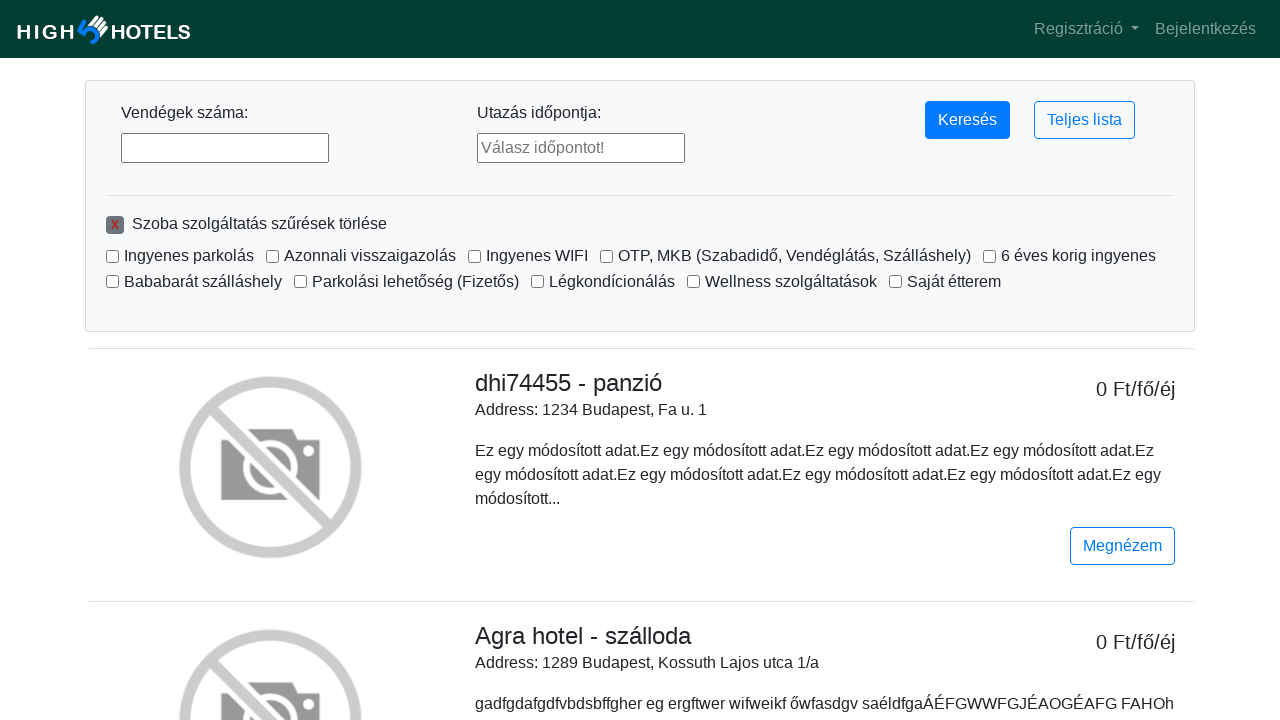

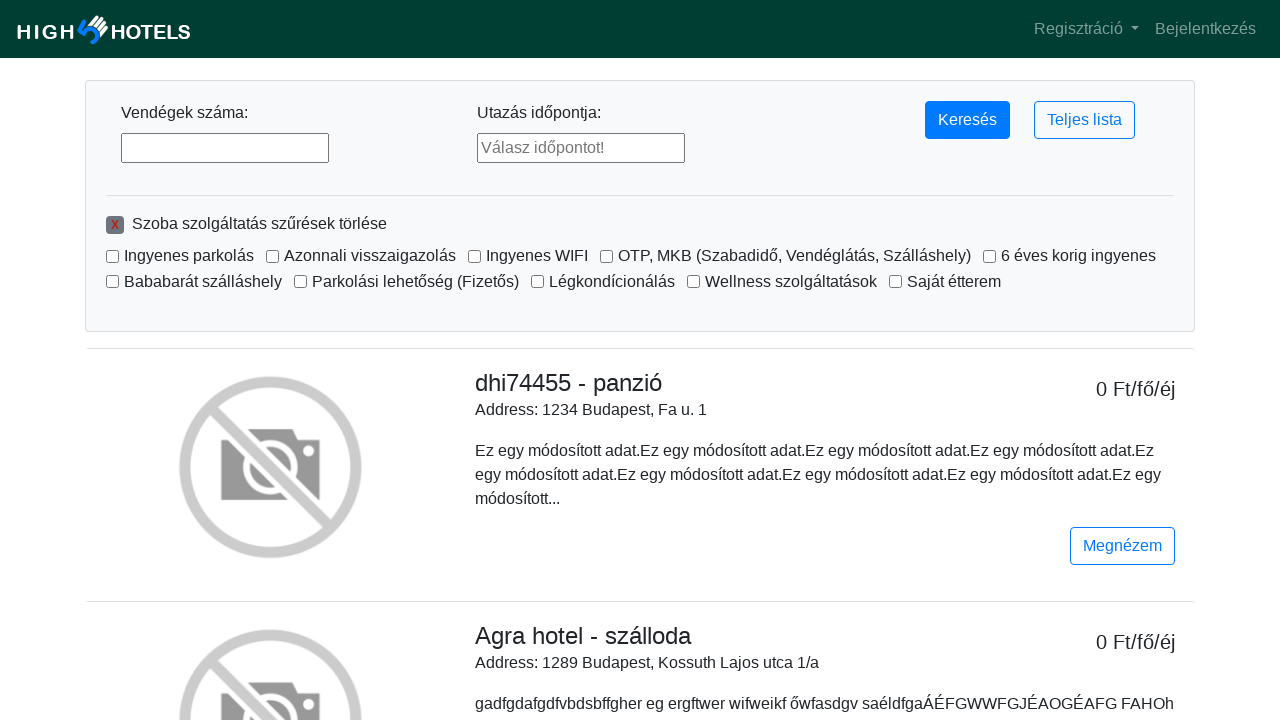